Tests dynamic content loading by clicking a Start button and waiting for "Hello World!" text to become visible on the page.

Starting URL: https://automationfc.github.io/dynamic-loading/

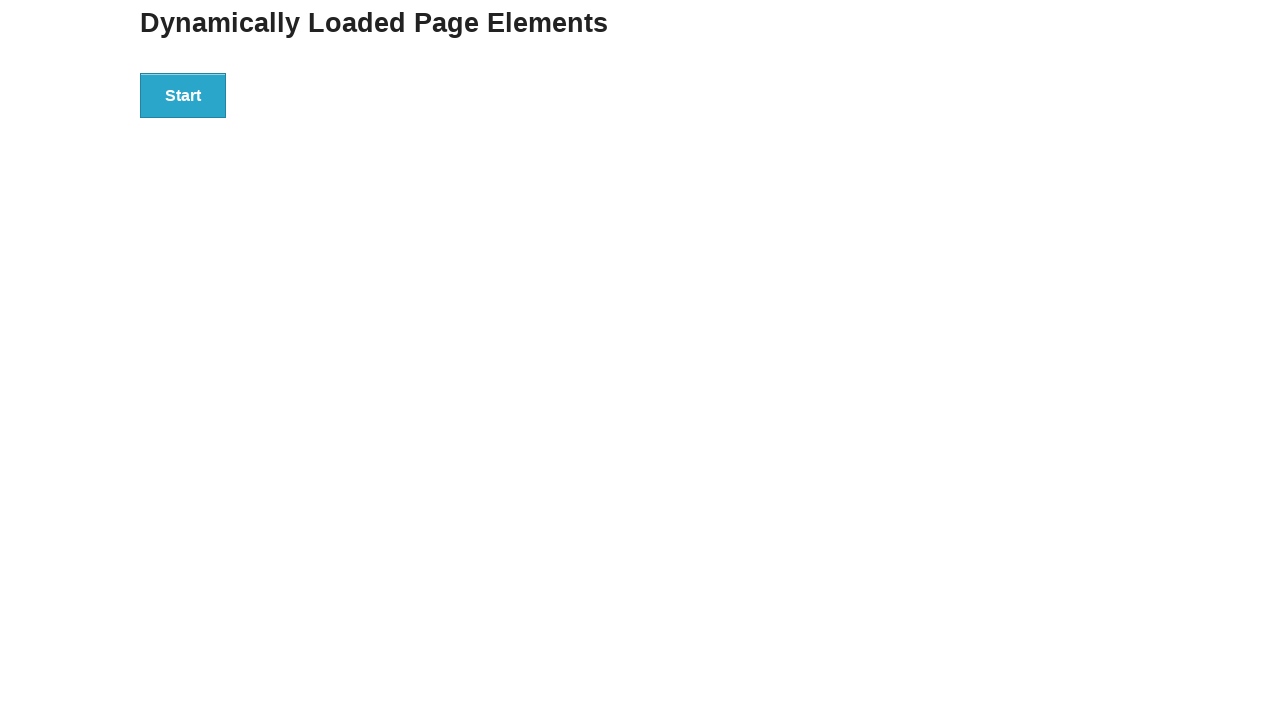

Clicked the Start button at (183, 95) on xpath=//*[text()='Start']
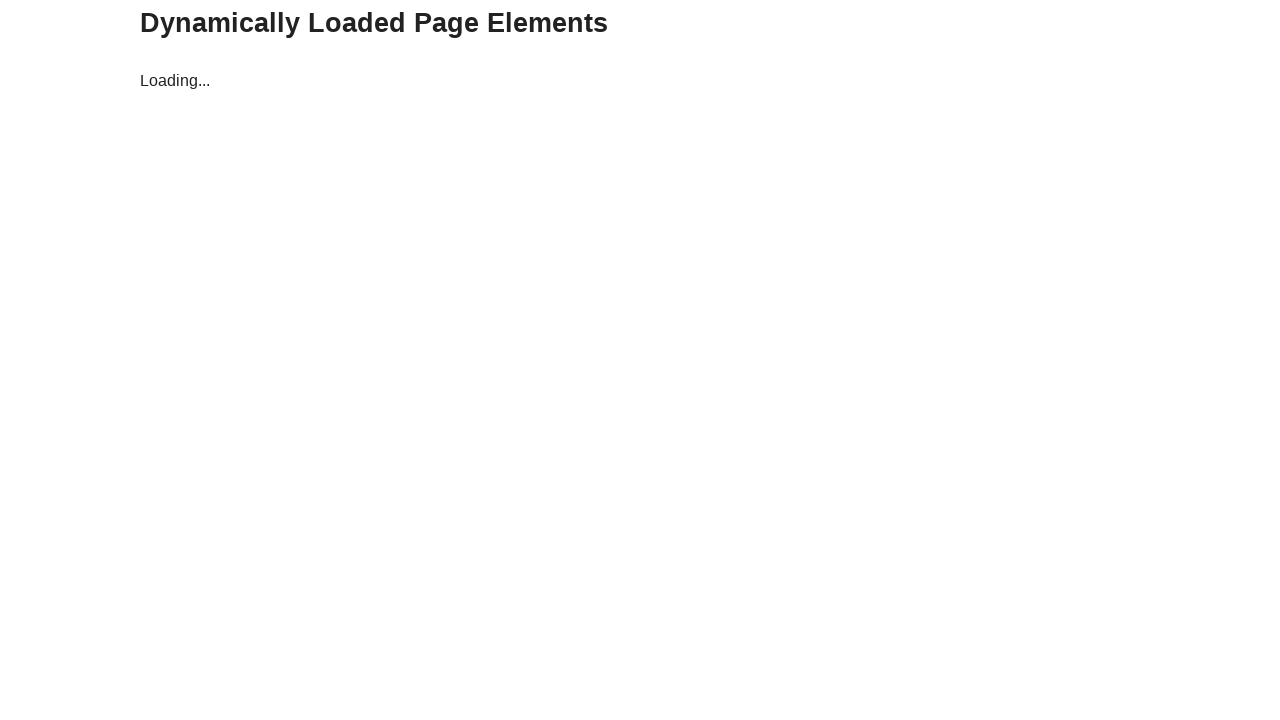

Waited for 'Hello World!' text to become visible
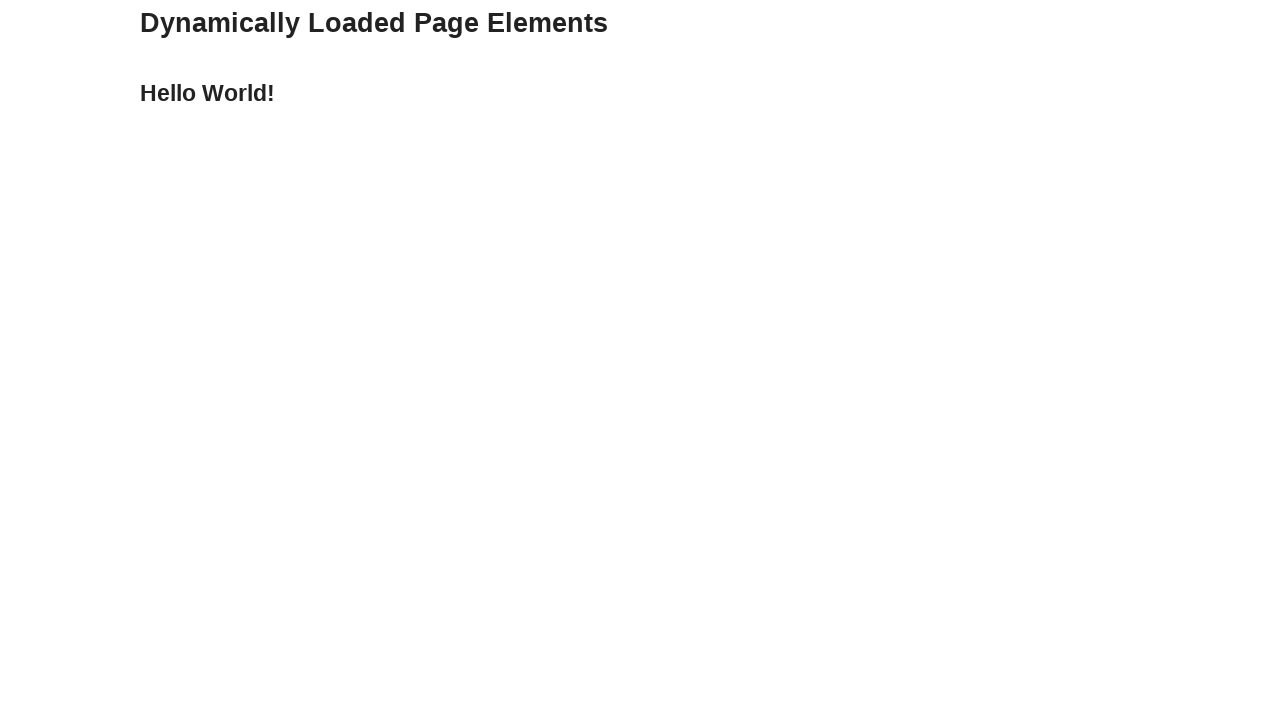

Verified 'Hello World!' element is displayed
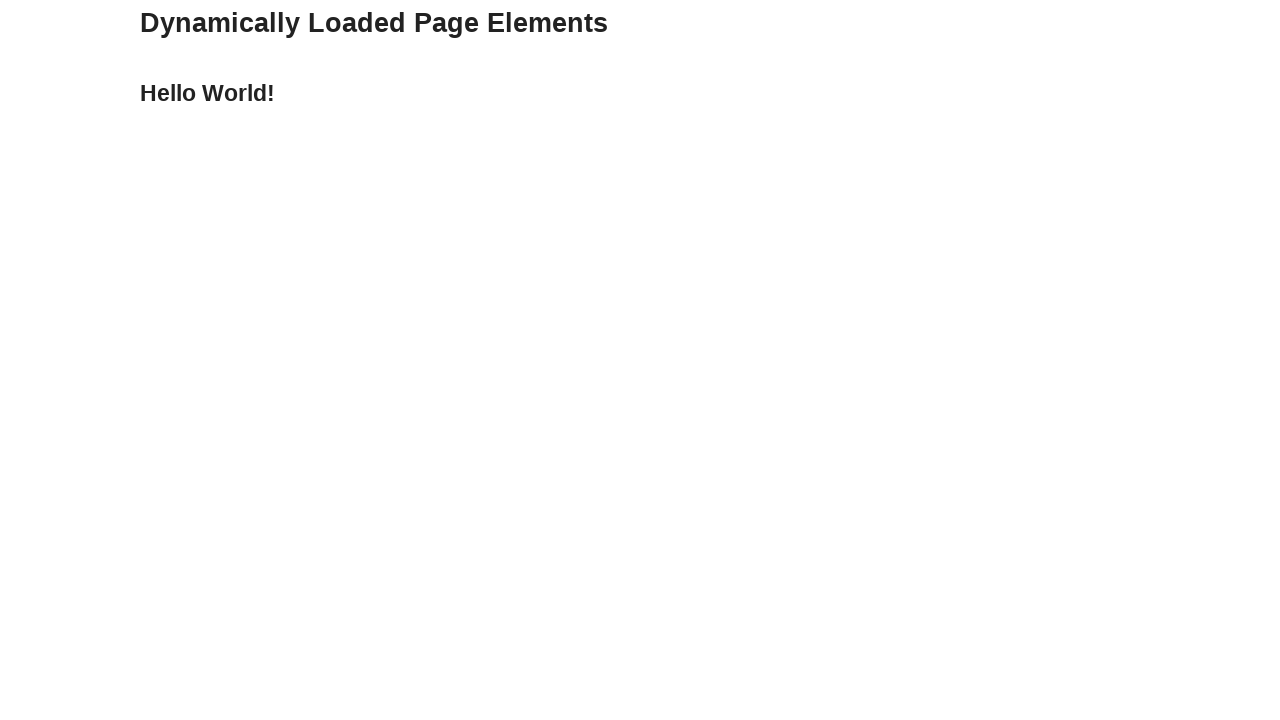

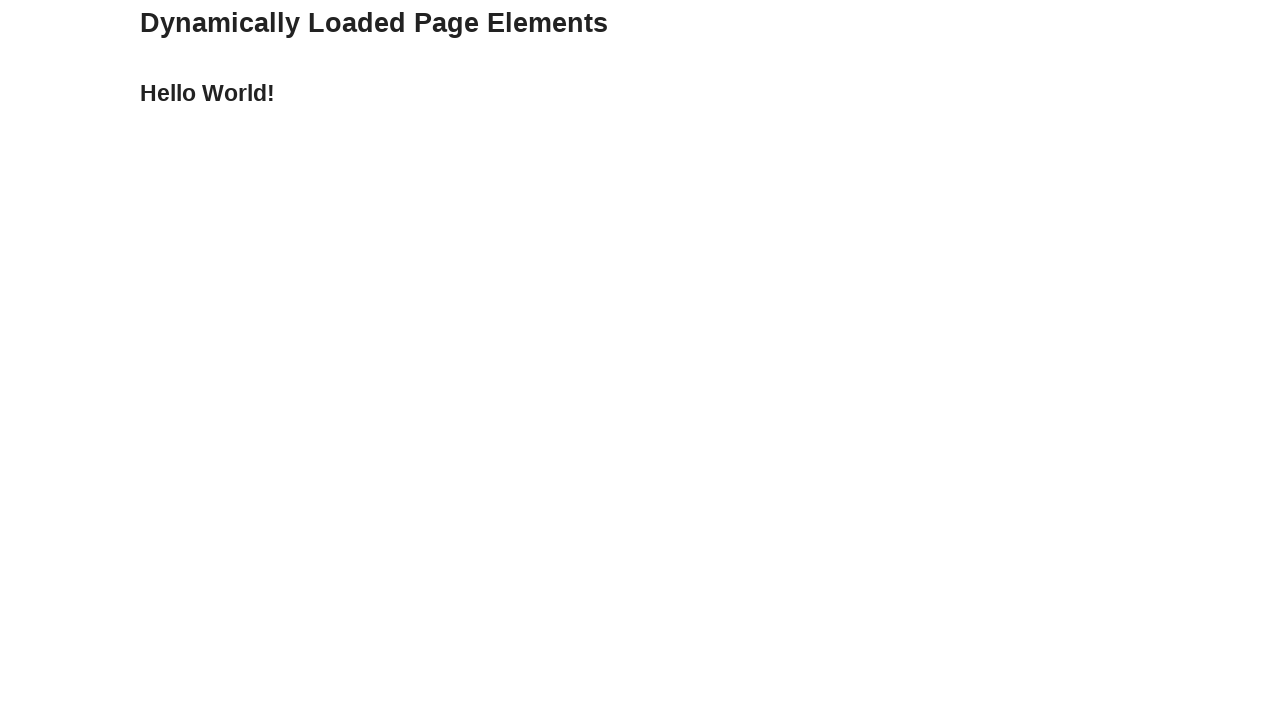